Tests adding products to cart by navigating to a product page and clicking add buttons multiple times for different products with varying quantities

Starting URL: https://material.playwrightvn.com

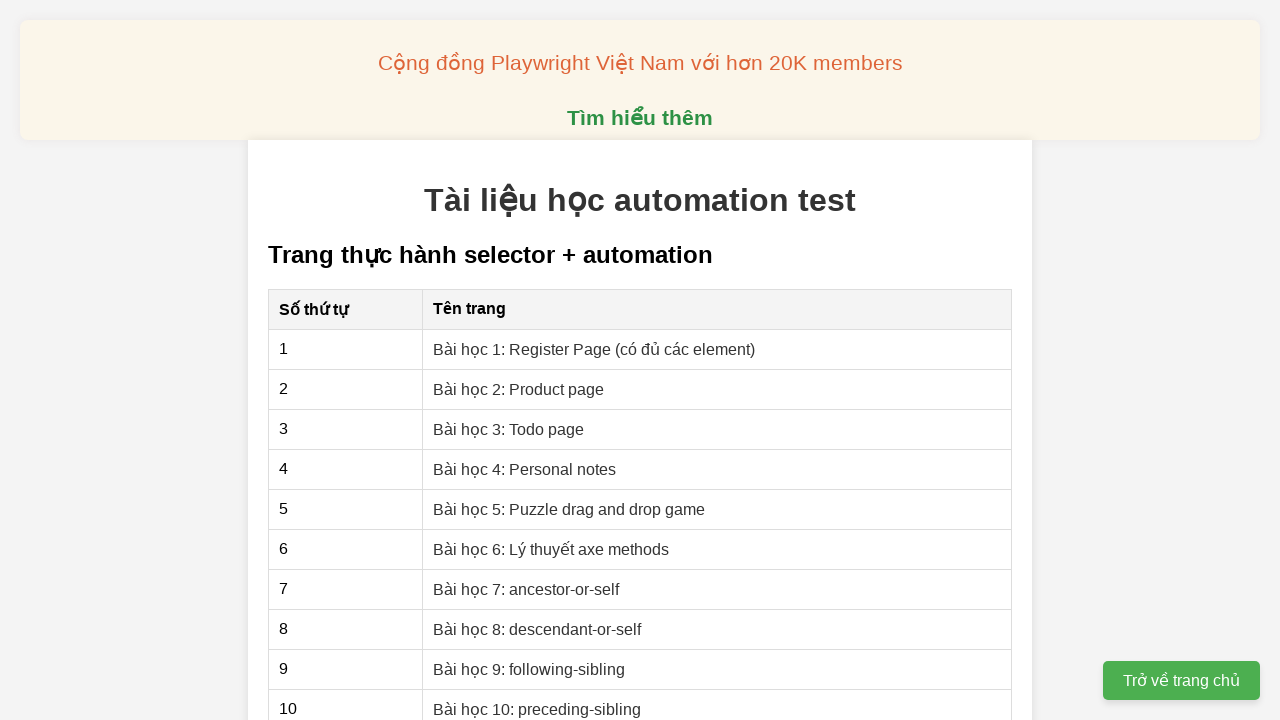

Navigated to product page at (519, 389) on xpath=//a[@href="02-xpath-product-page.html"]
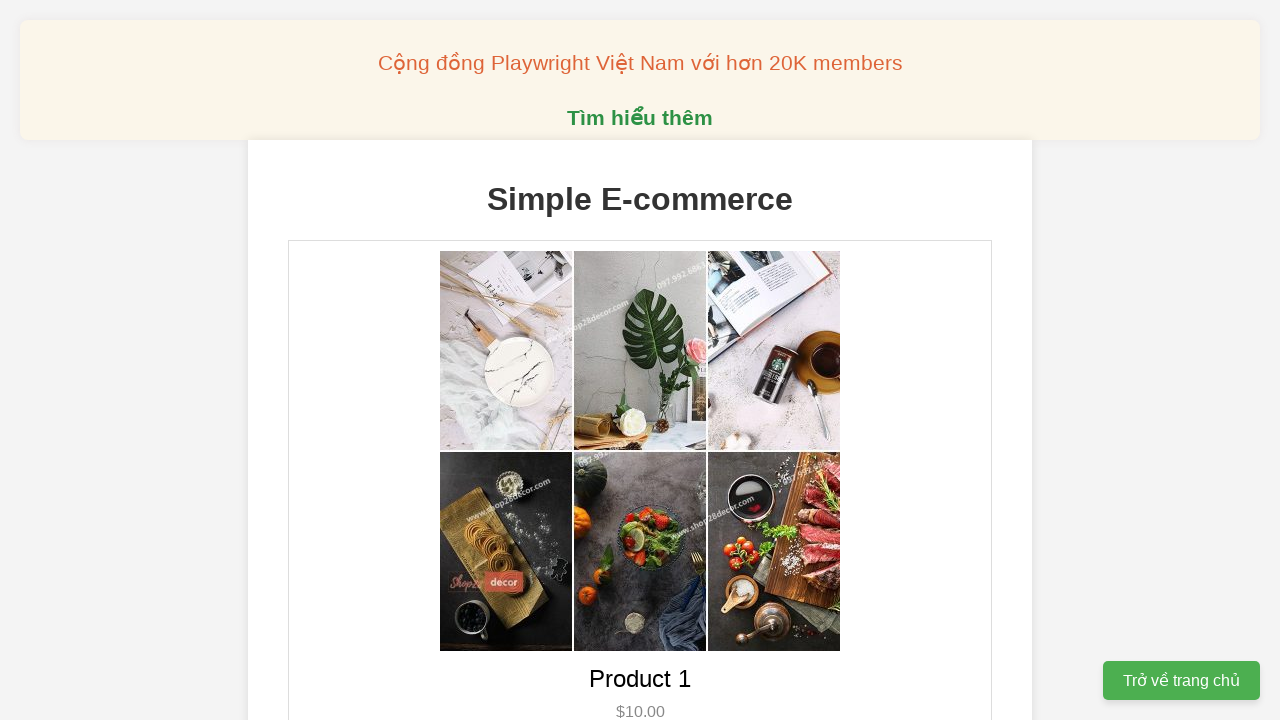

Added Product 1 with quantity 2 to cart at (640, 360) on xpath=//button[@data-product-id="1"]
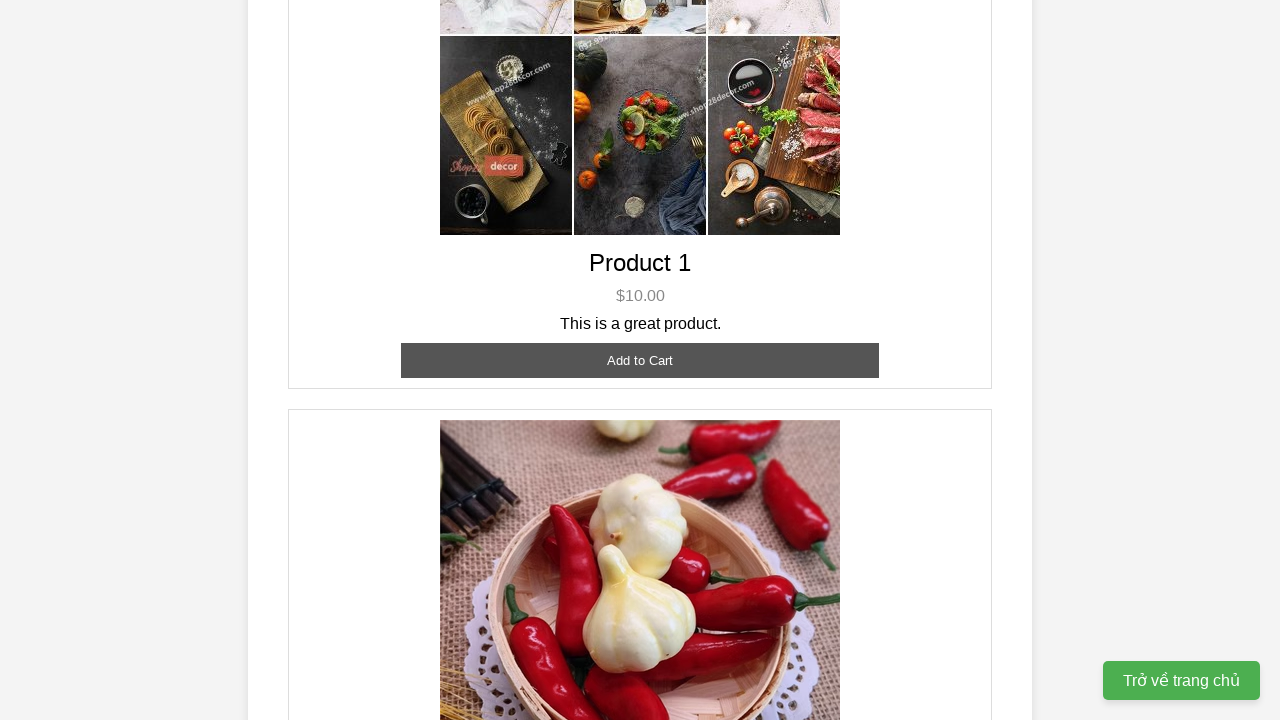

Added Product 2 with quantity 3 to cart at (640, 360) on xpath=//button[@data-product-id="2"]
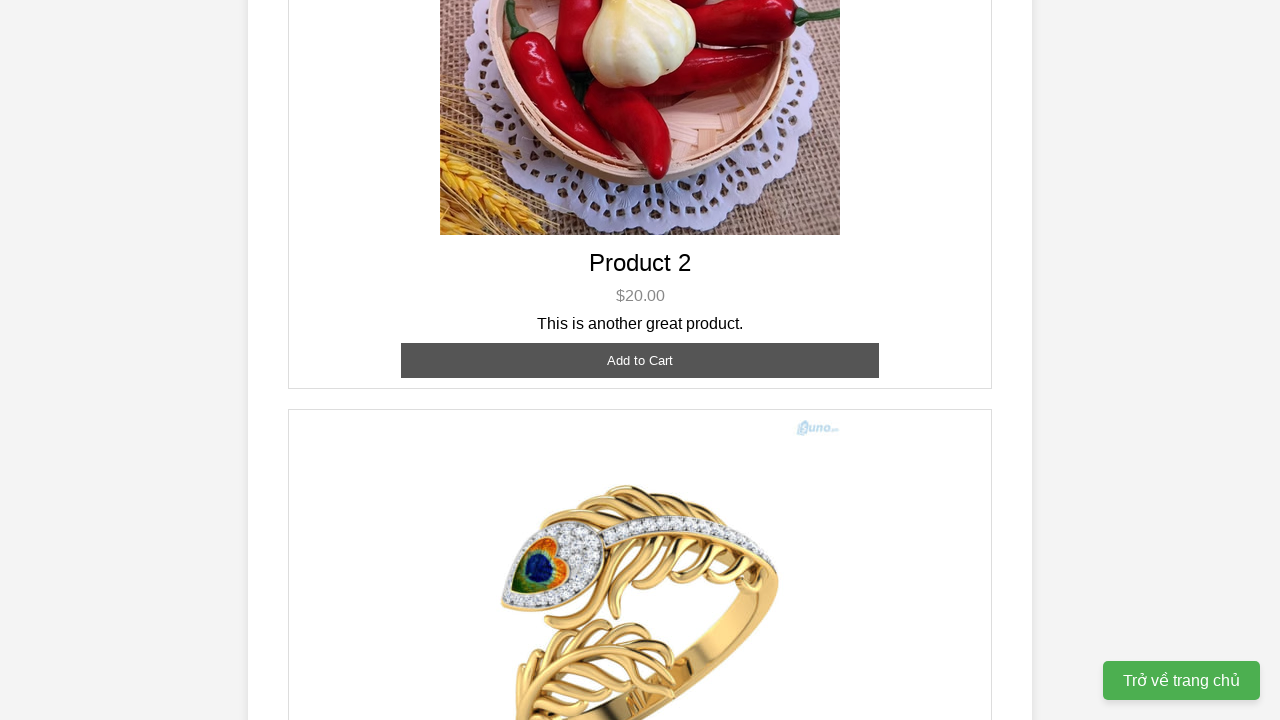

Added Product 3 with quantity 1 to cart at (640, 388) on xpath=//button[@data-product-id="3"]
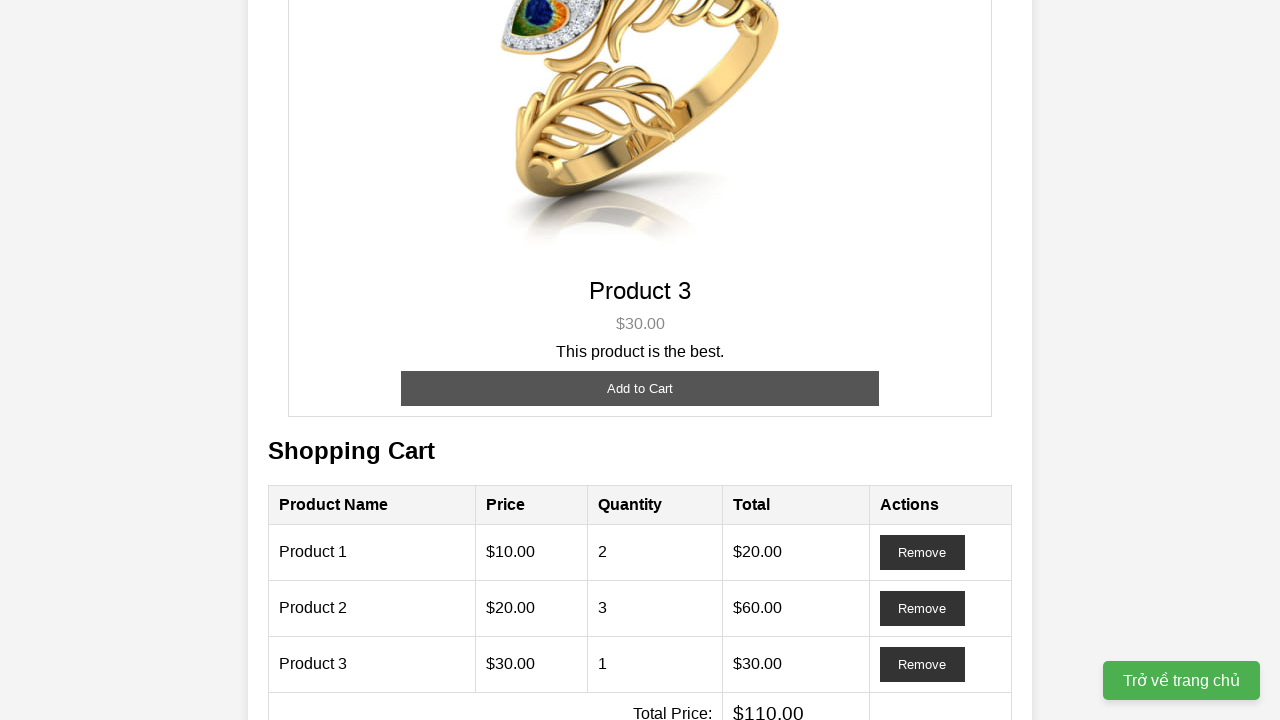

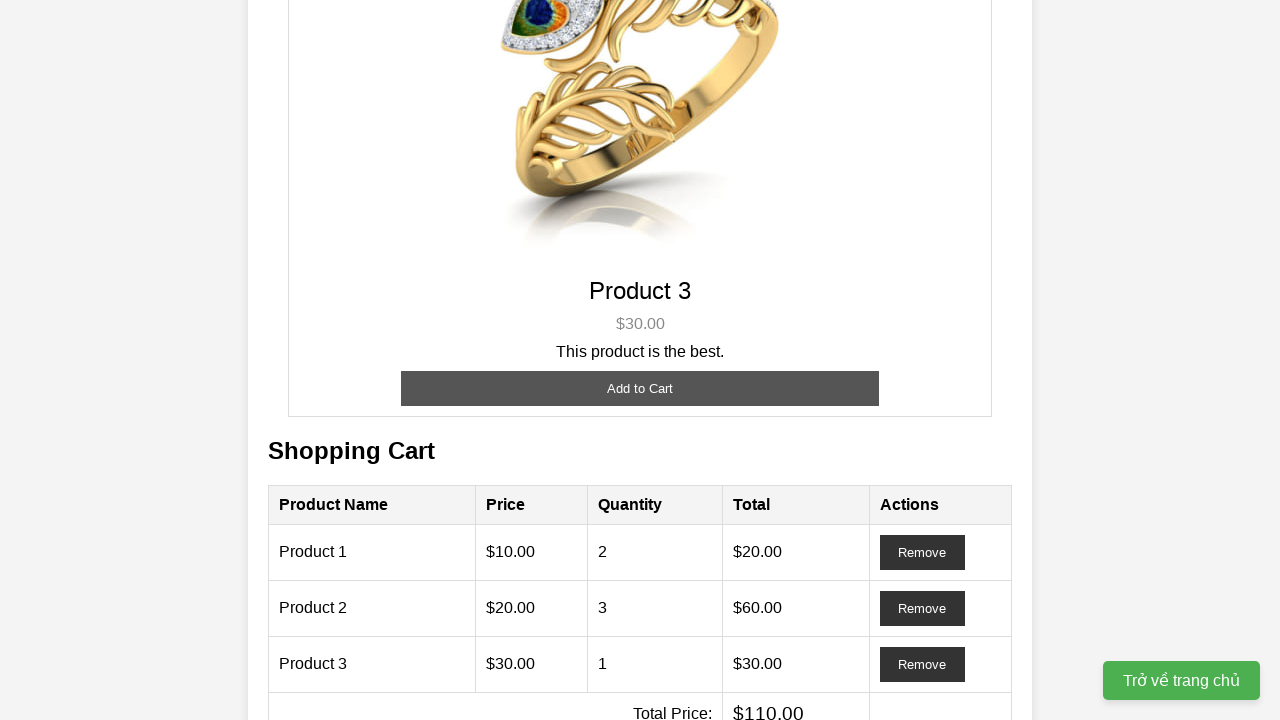